Navigates to training-support.net homepage and clicks the "About Us" link to navigate to the About Us page

Starting URL: https://training-support.net/

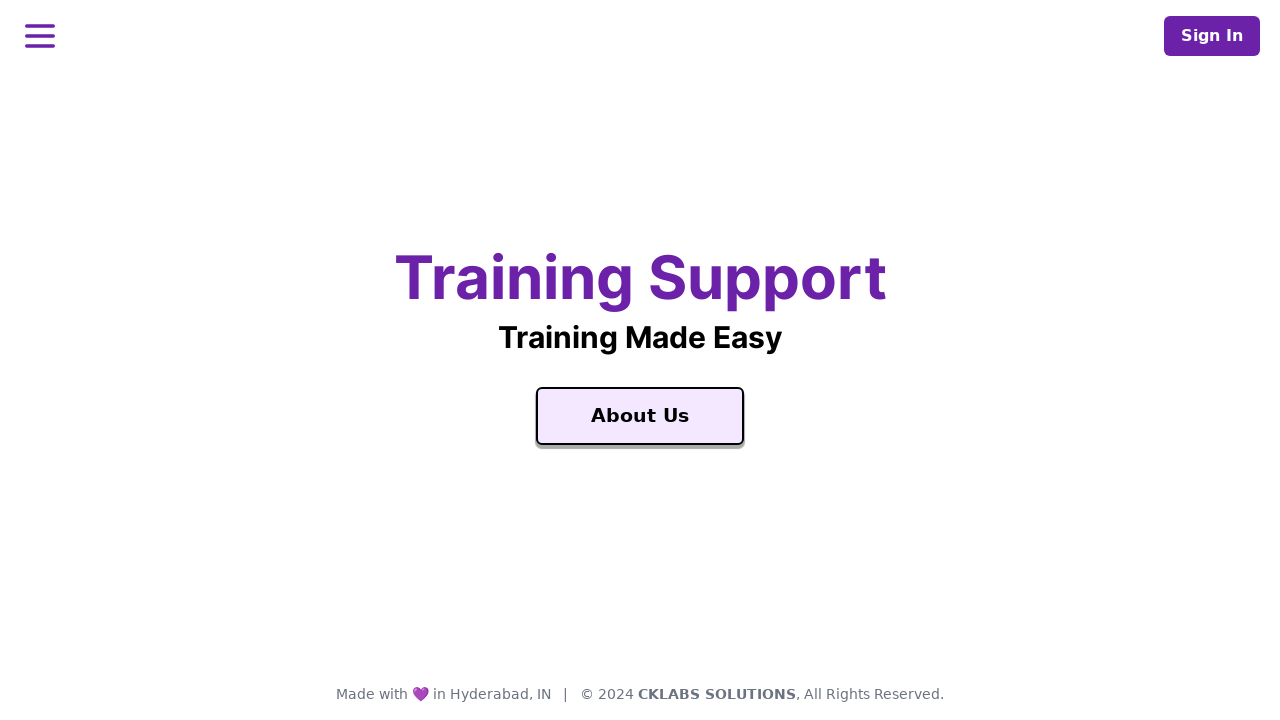

Navigated to training-support.net homepage
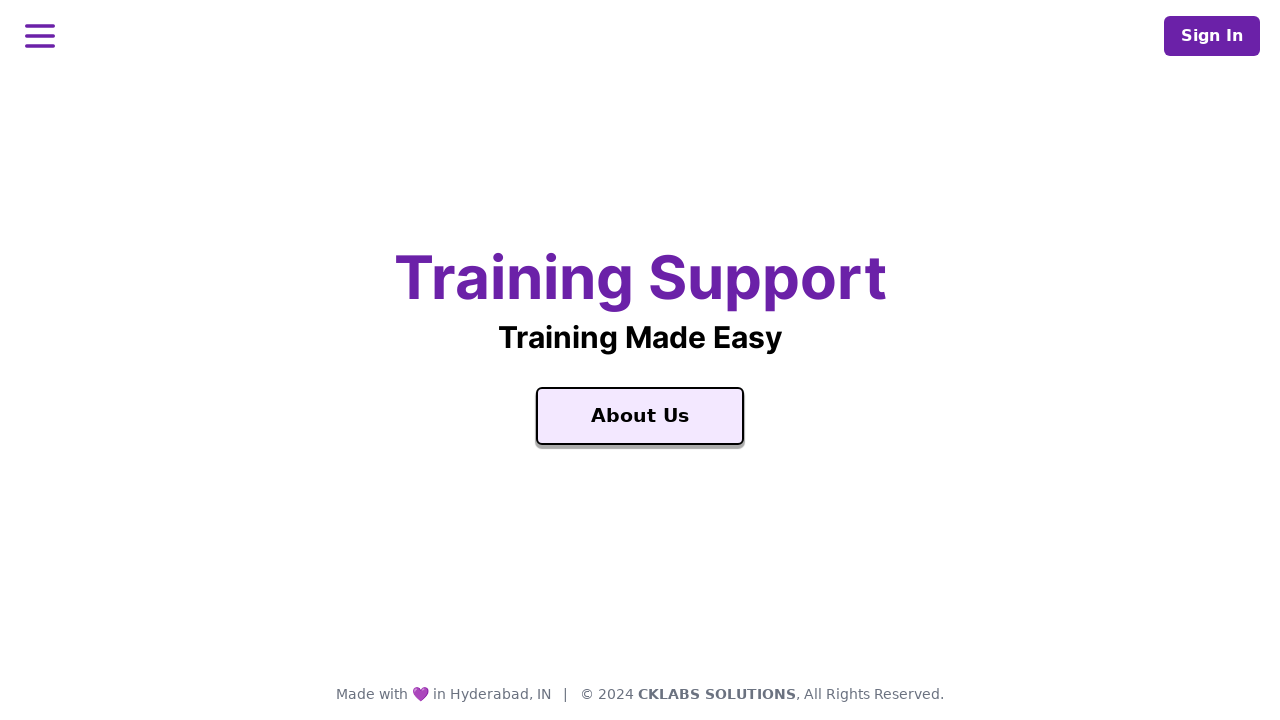

Clicked the 'About Us' link at (640, 416) on a:text('About Us')
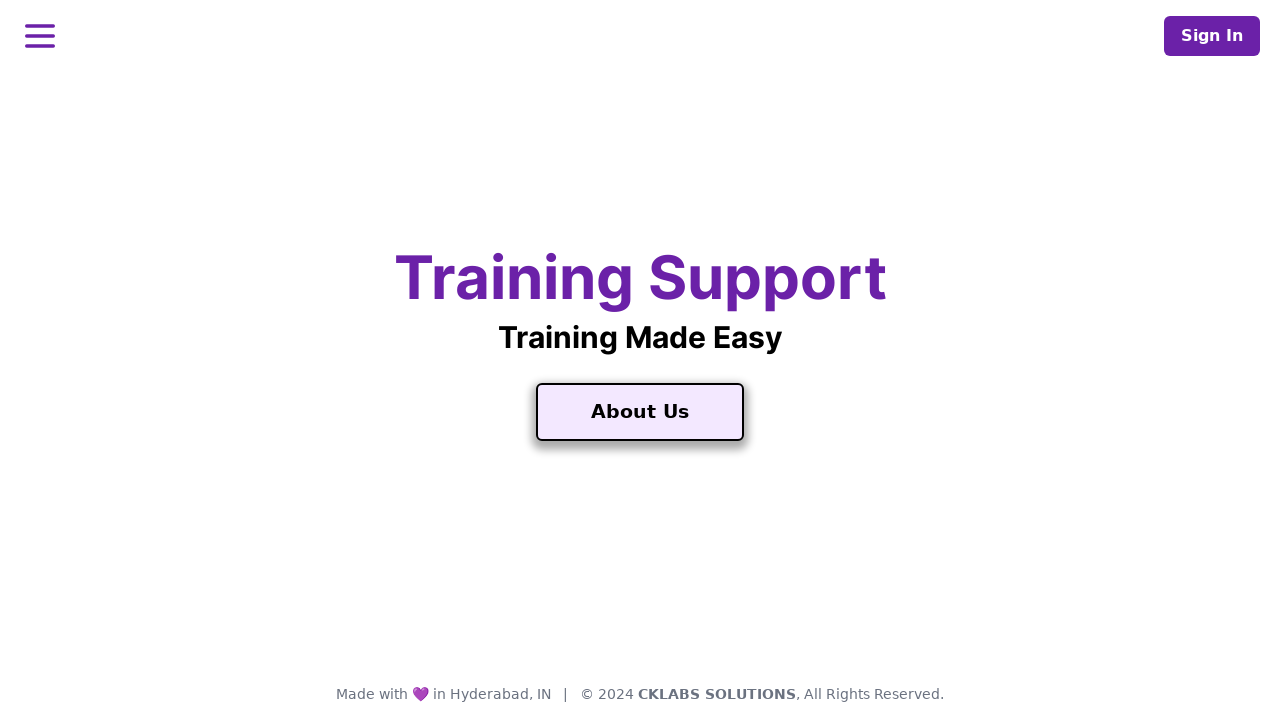

About Us page loaded successfully
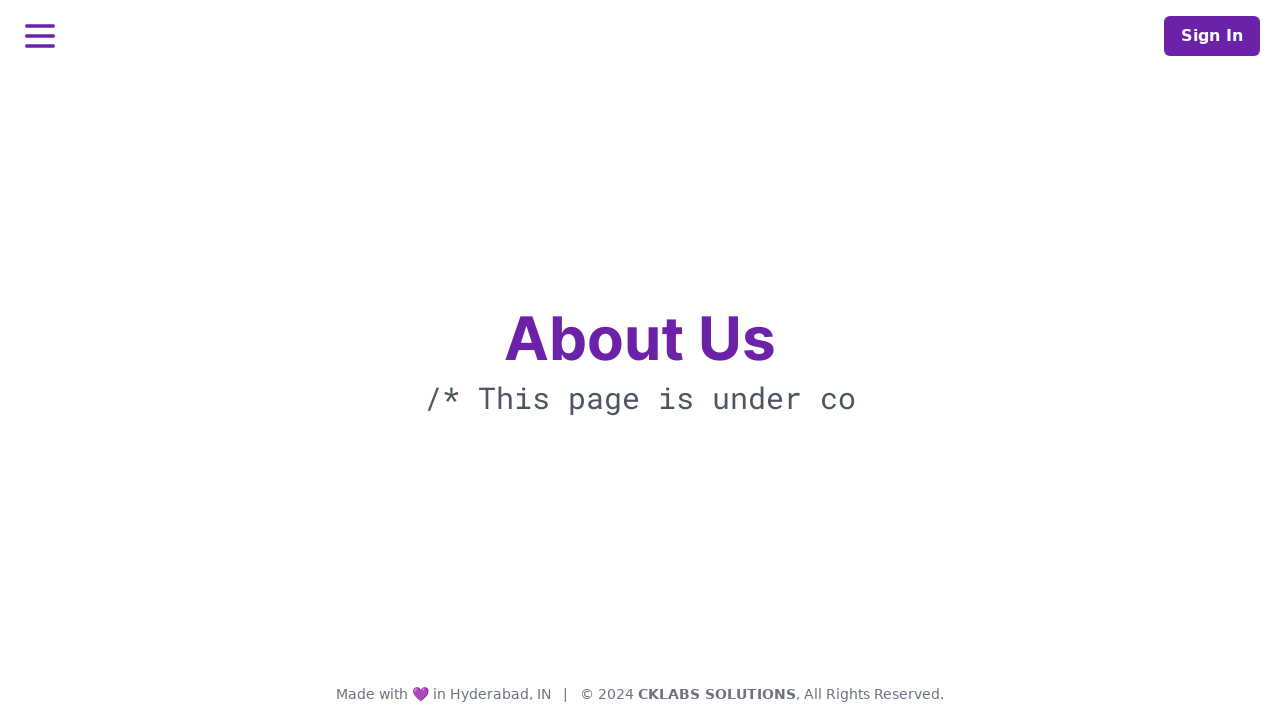

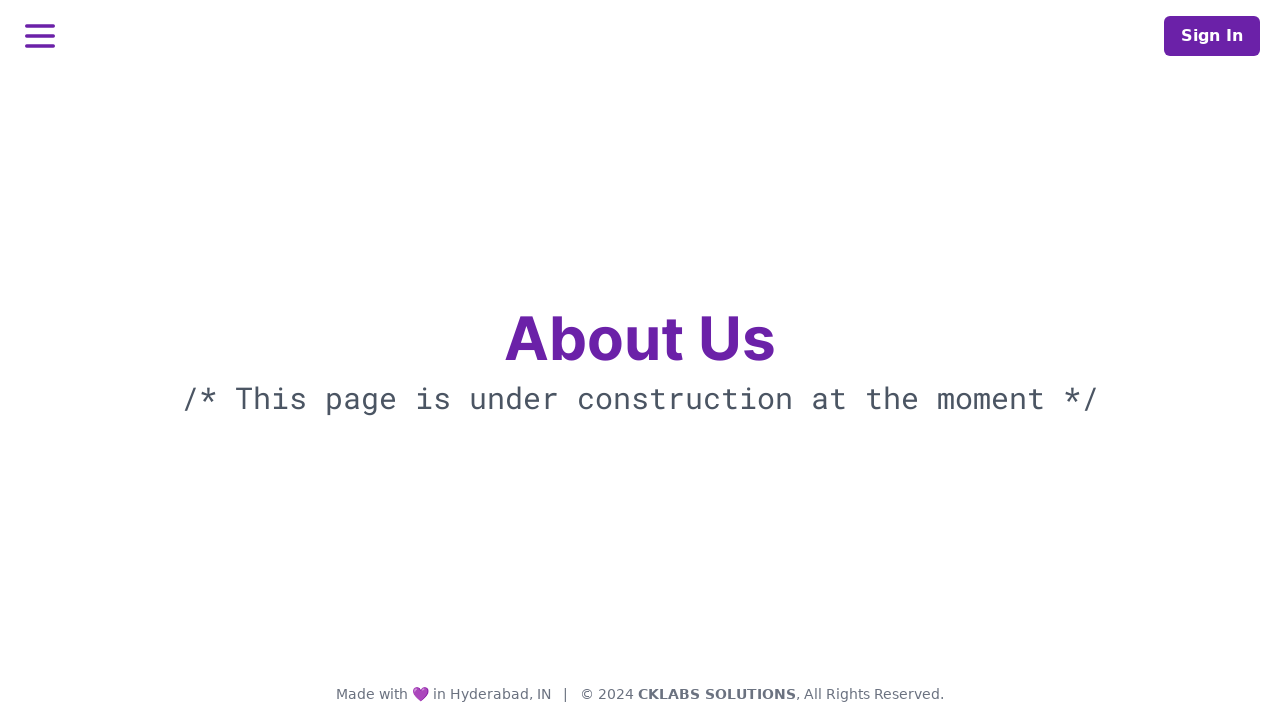